Navigates to a blog page and fills an input field (likely a search or subscription input) with test data

Starting URL: https://www.walissonsilva.com/blog

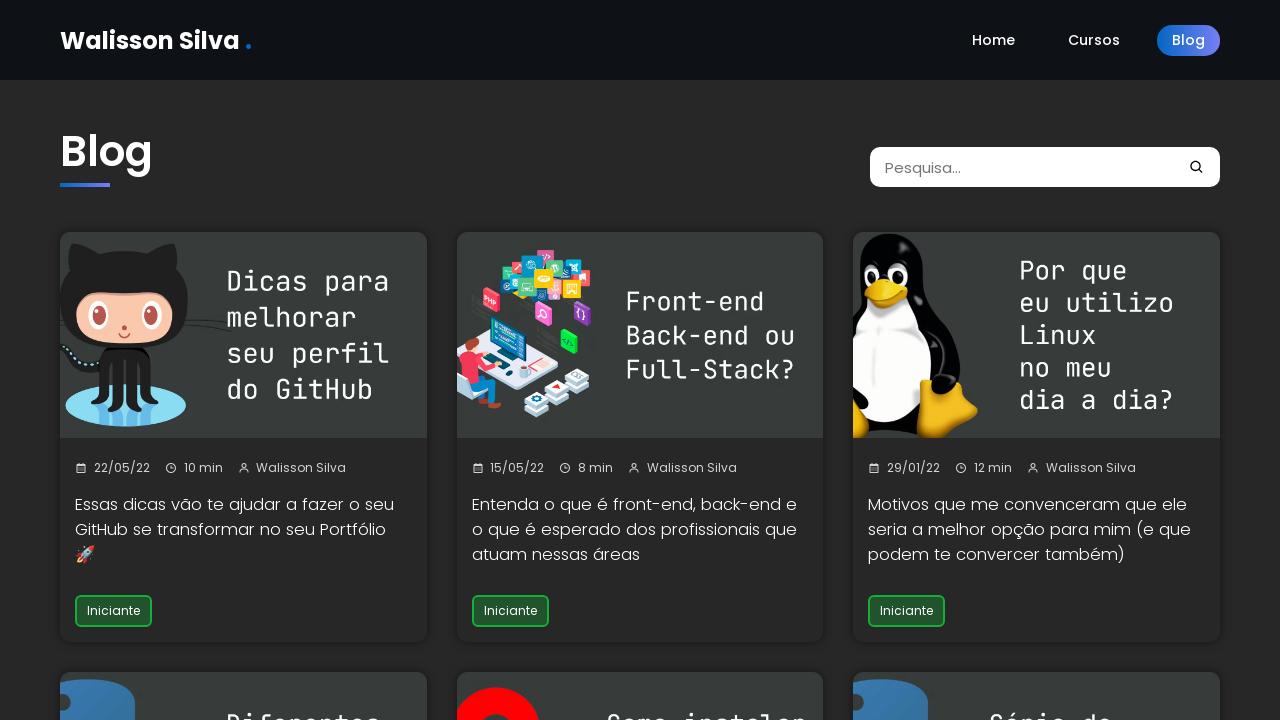

Waited for input element to be available
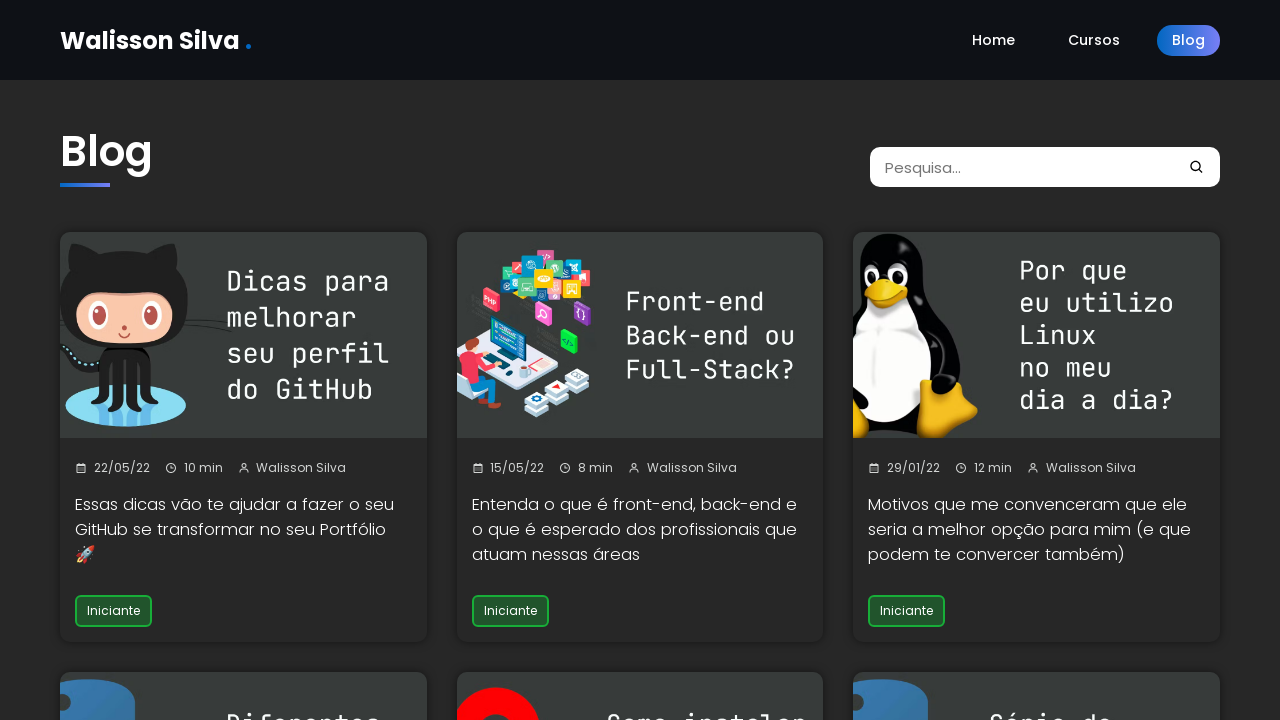

Filled input field with 'selenium testing' on input
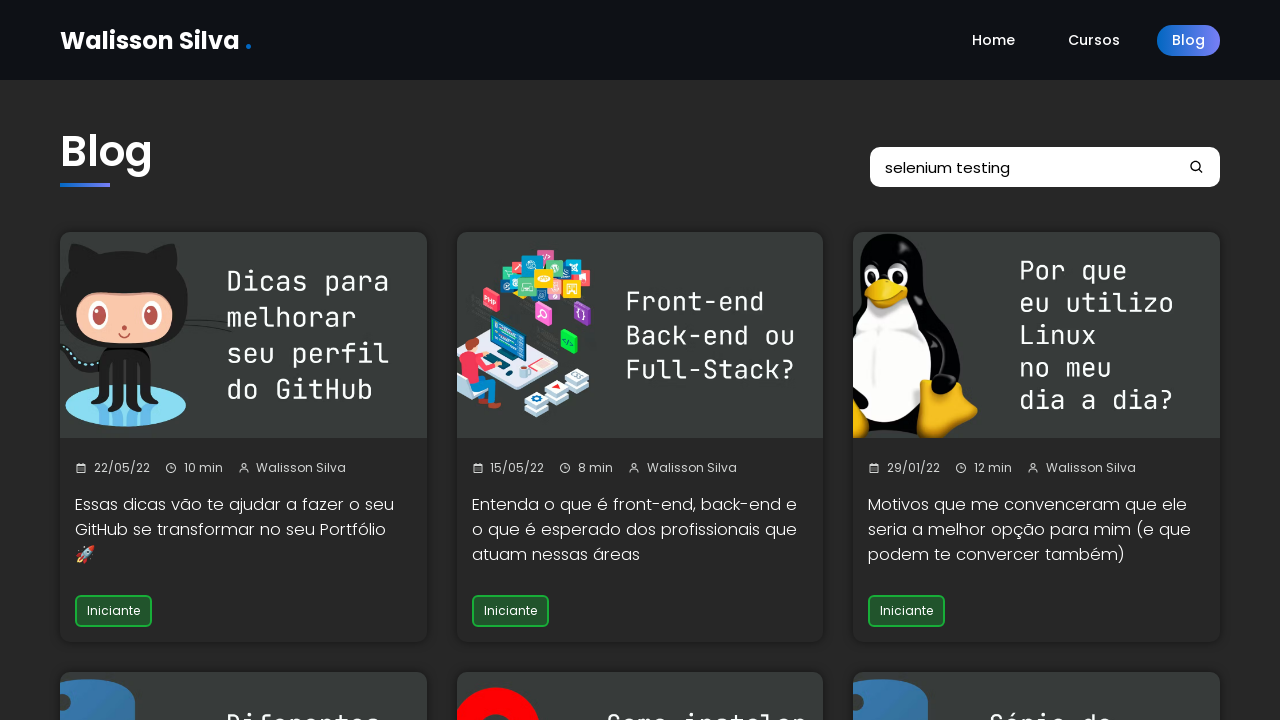

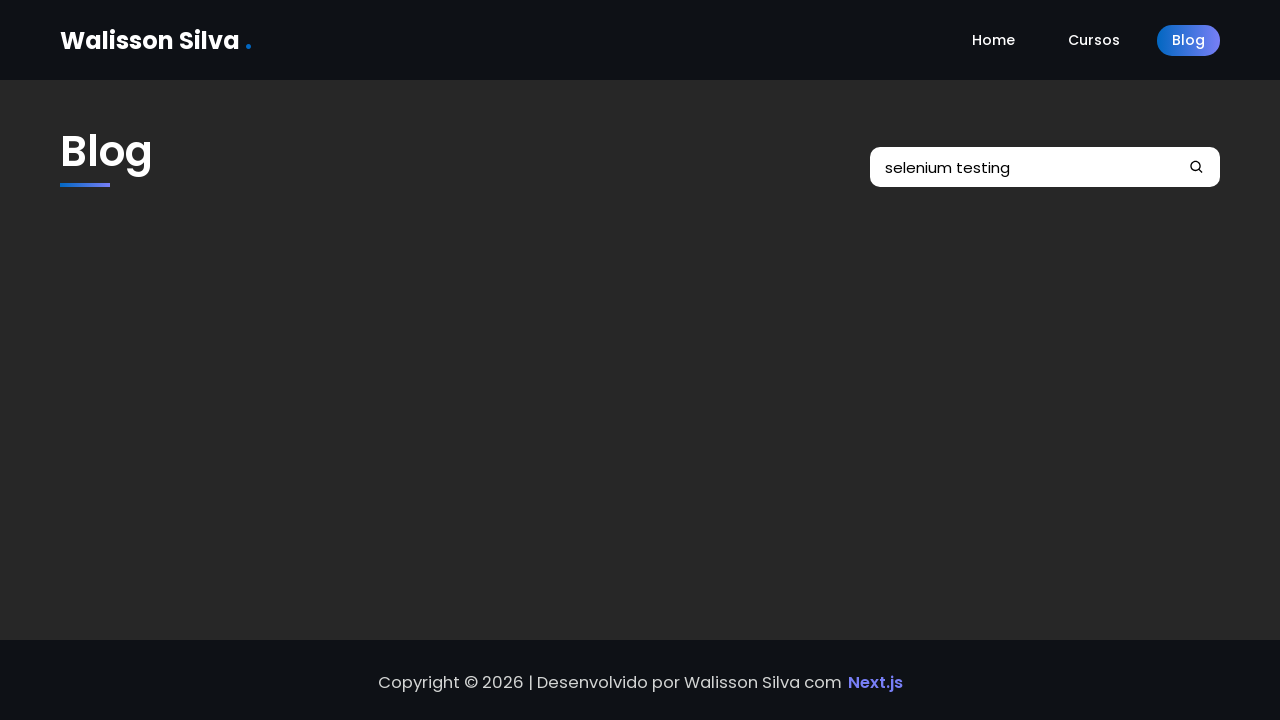